Tests successful registration form submission by filling name, email and password fields

Starting URL: https://lm.skillbox.cc/qa_tester/module06/register/

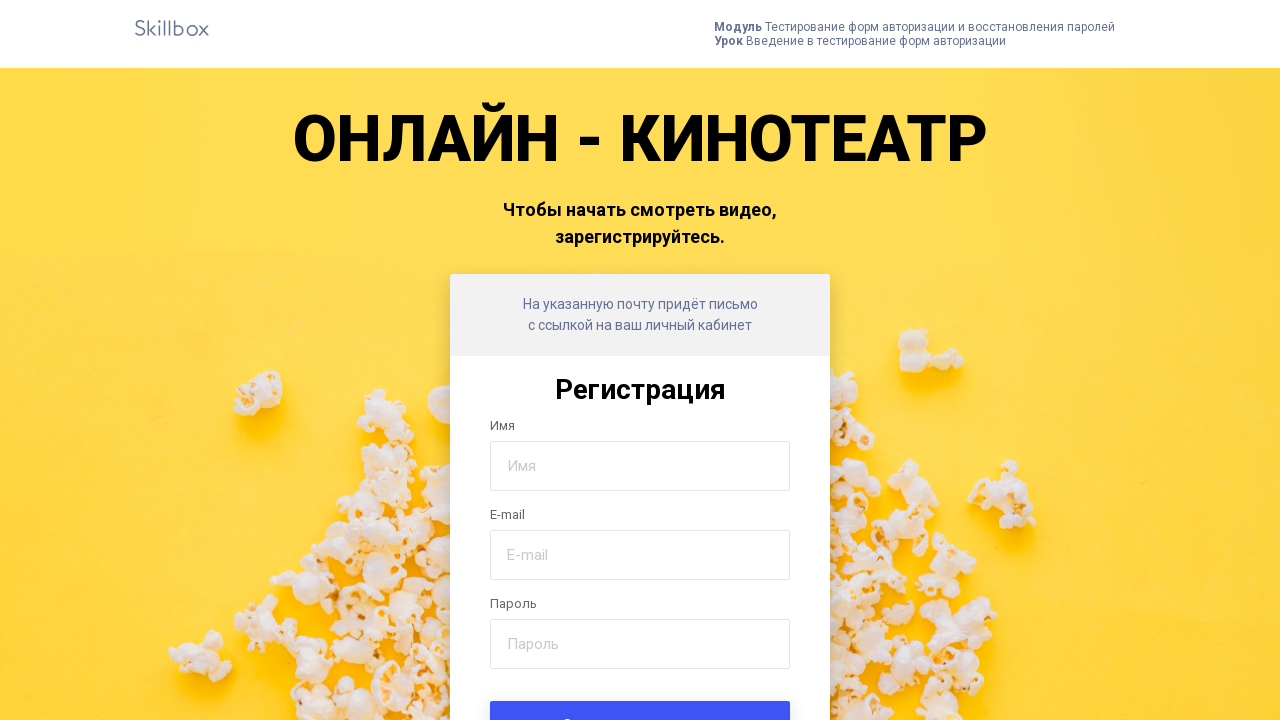

Filled name field with 'Ира' on input[name='name']
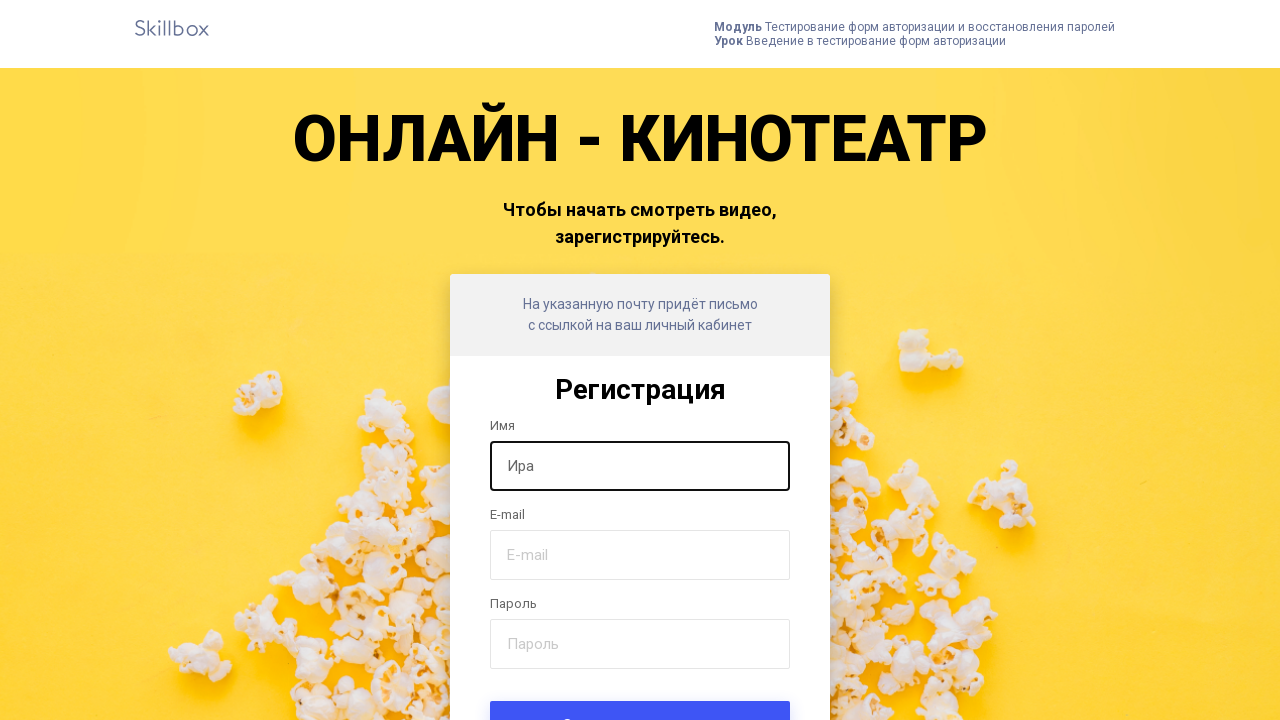

Filled email field with 'skillbox@test.ru' on input[name='email']
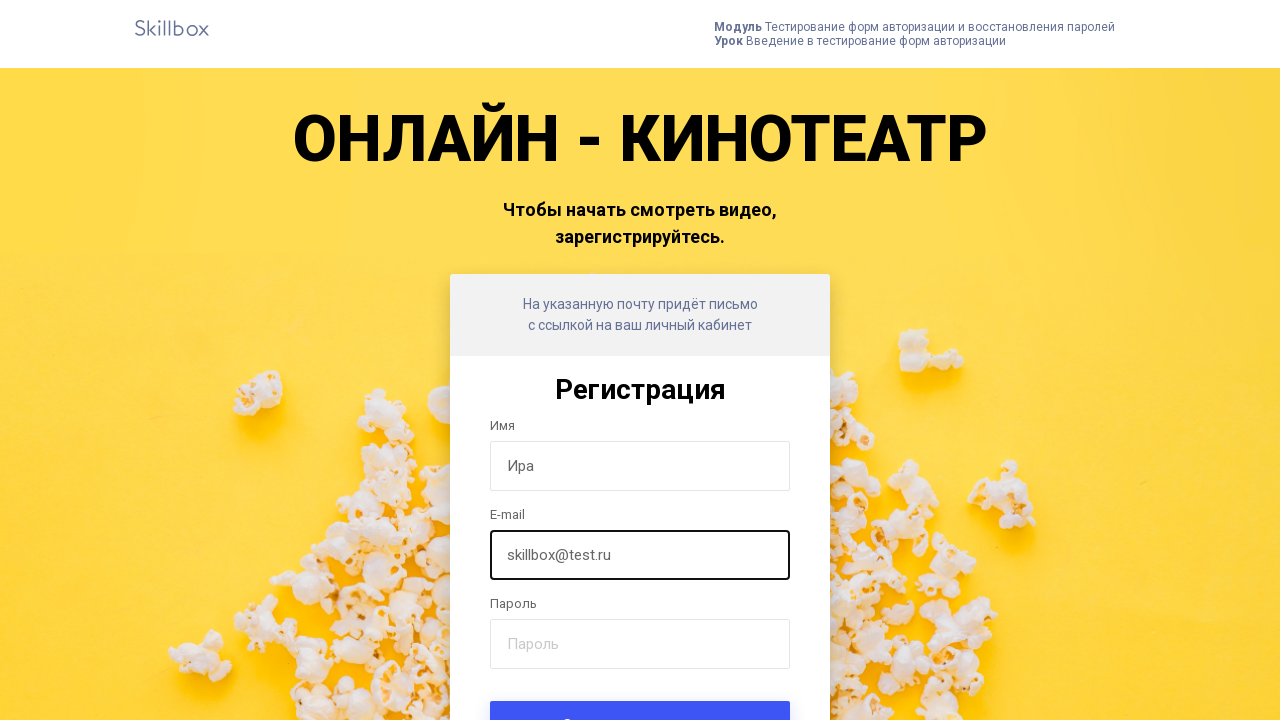

Filled password field with 'qwerty!123' on input[name='password']
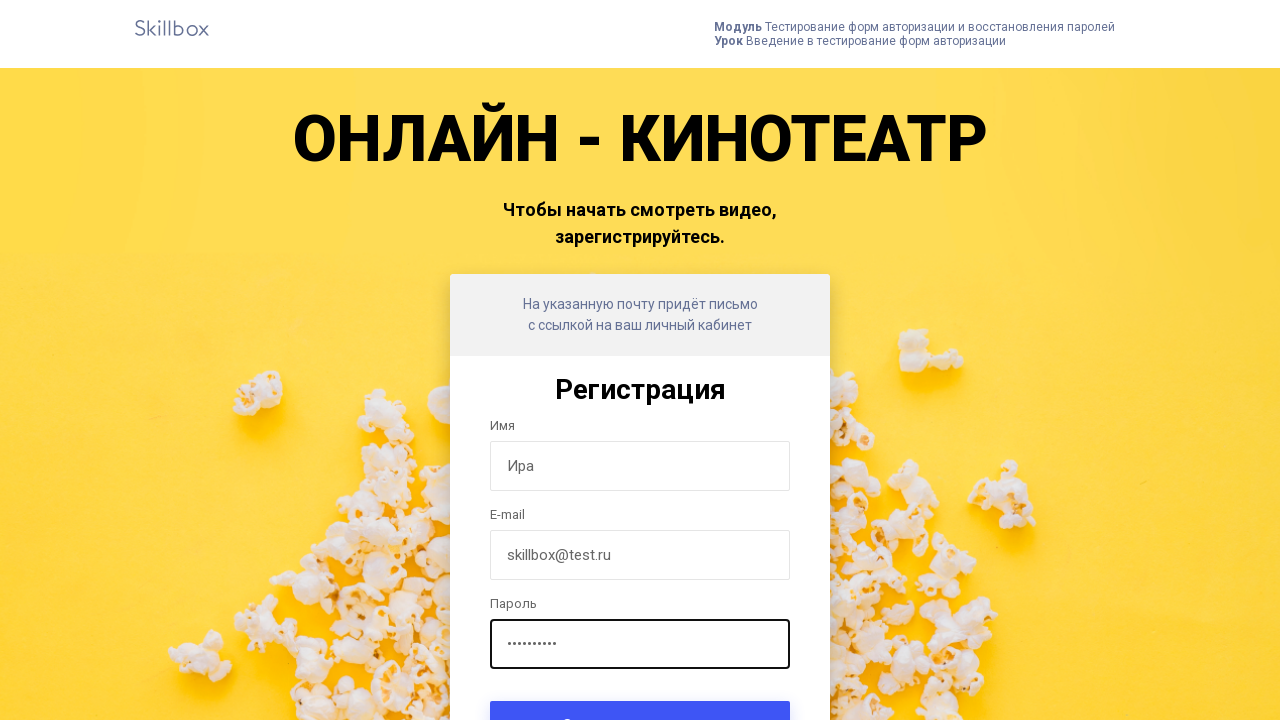

Clicked form submit button at (640, 696) on .form-submit
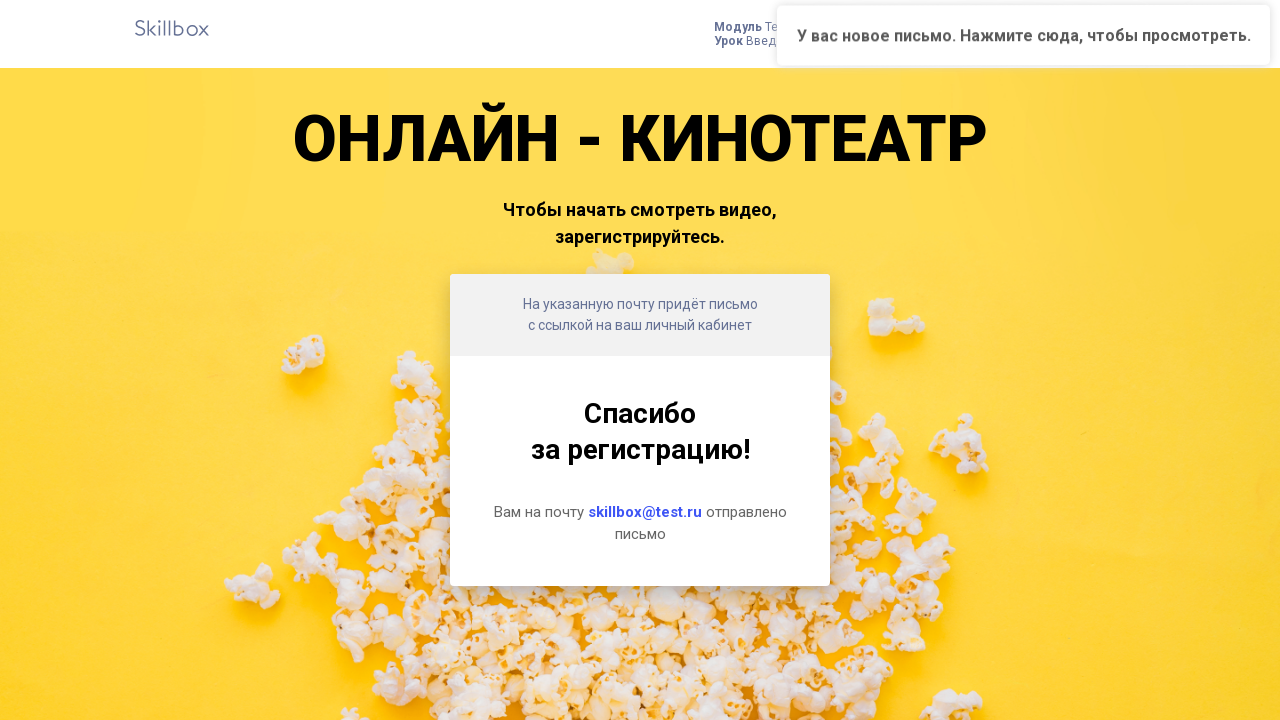

Registration confirmation message appeared
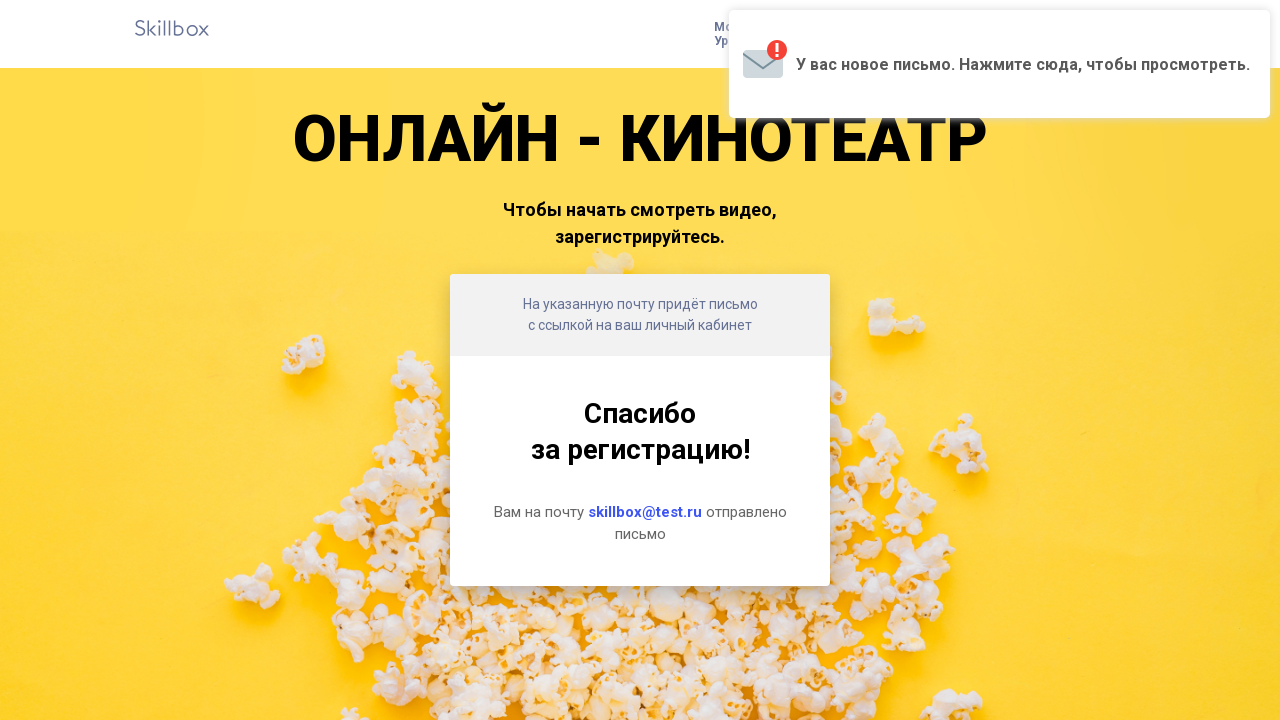

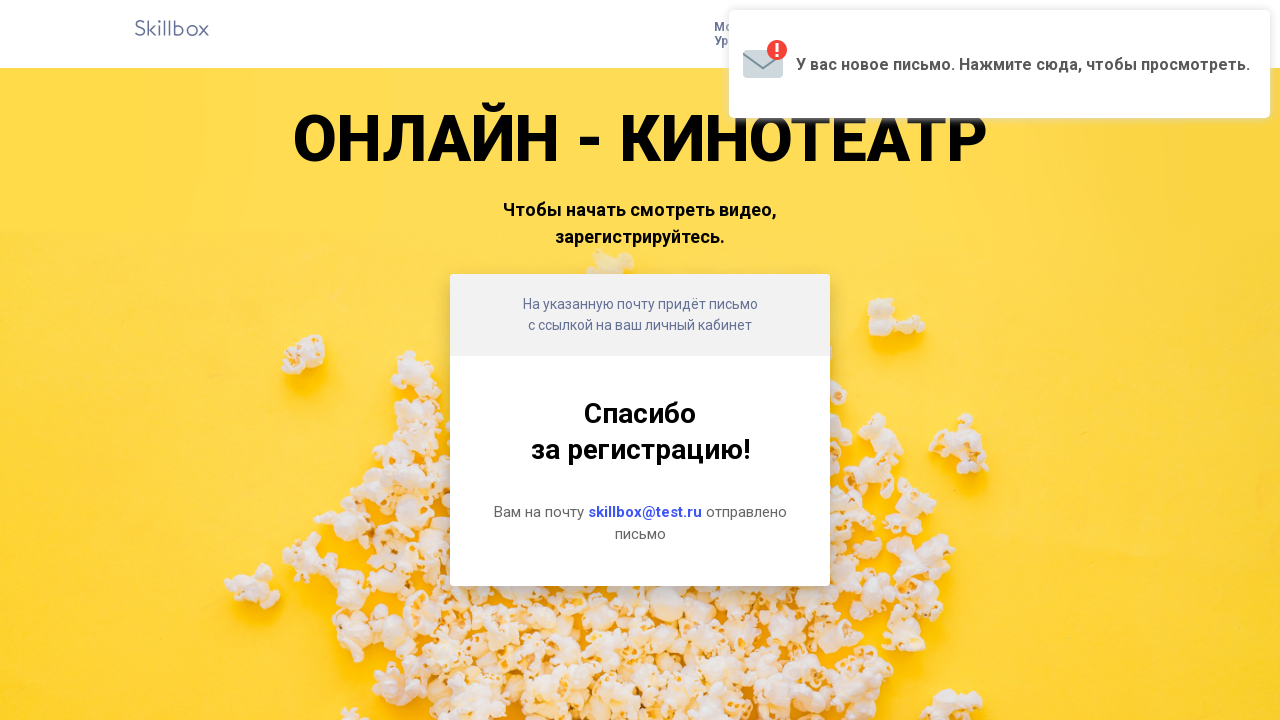